Tests drag and drop functionality by dragging an element from the draggable box and dropping it onto the droppable target area on the jQuery UI demo page.

Starting URL: https://jqueryui.com/resources/demos/droppable/default.html

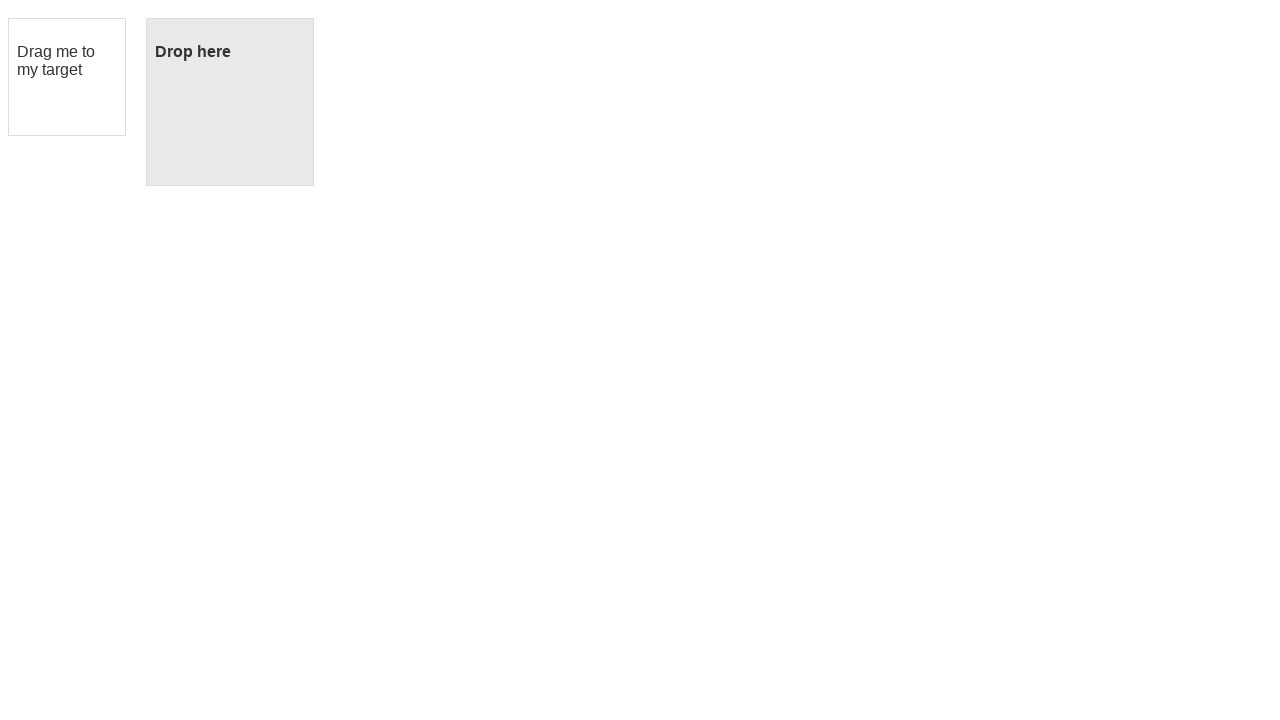

Located draggable element
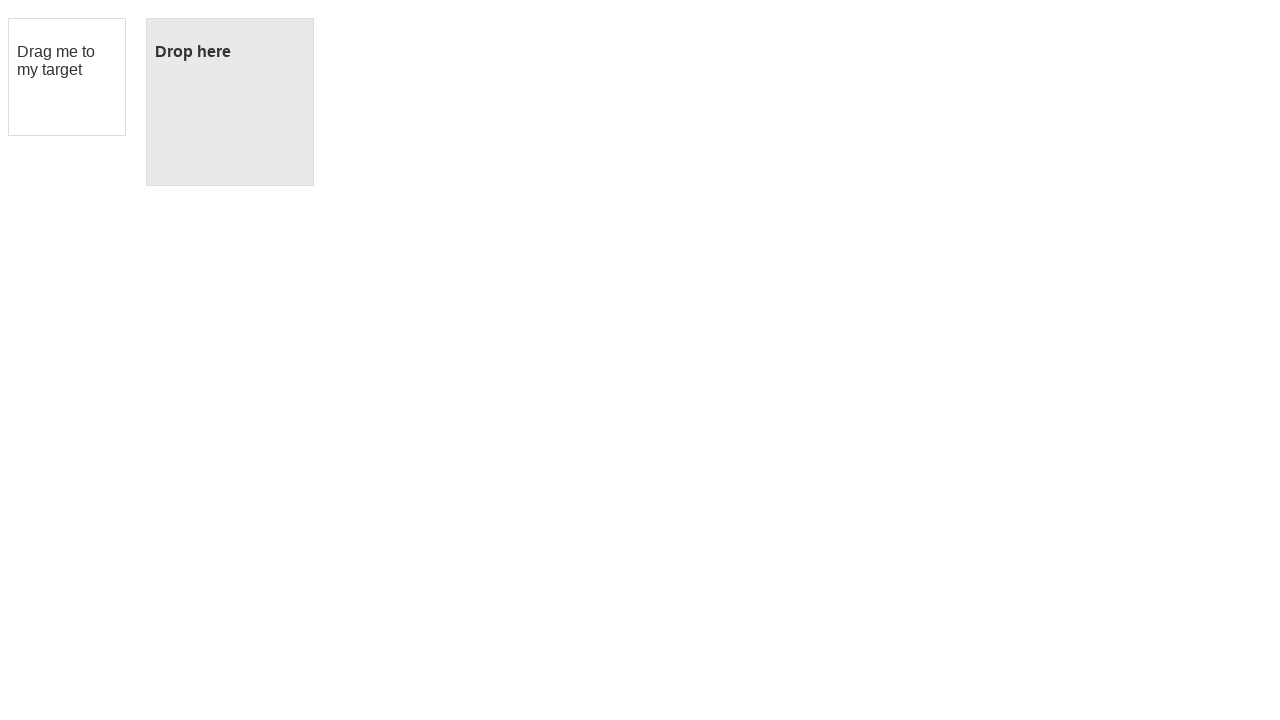

Located droppable element
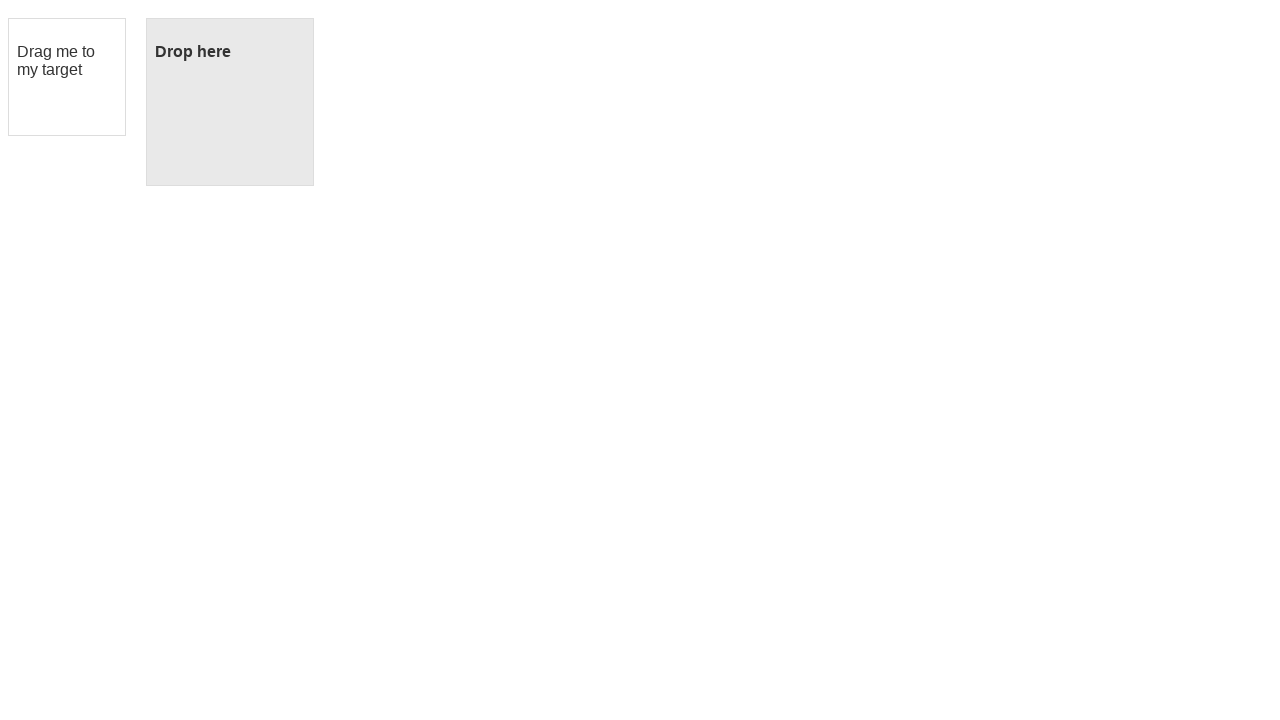

Retrieved bounding box for draggable element
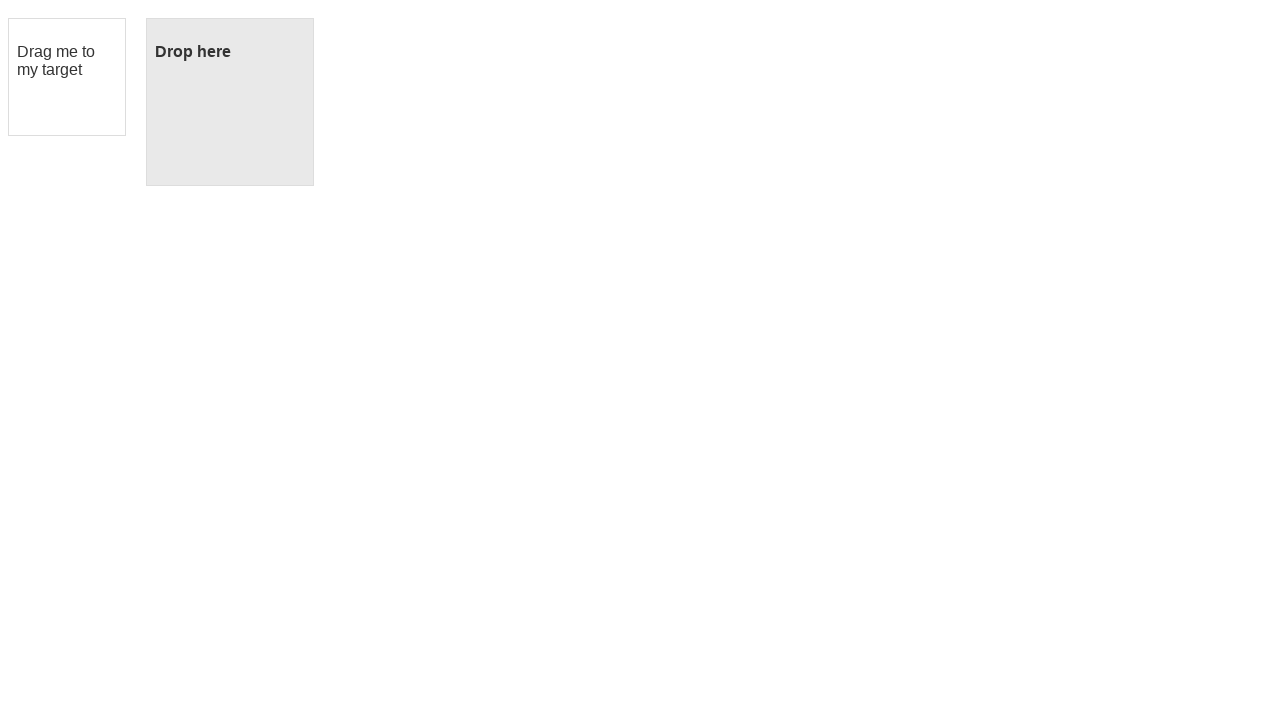

Retrieved bounding box for droppable element
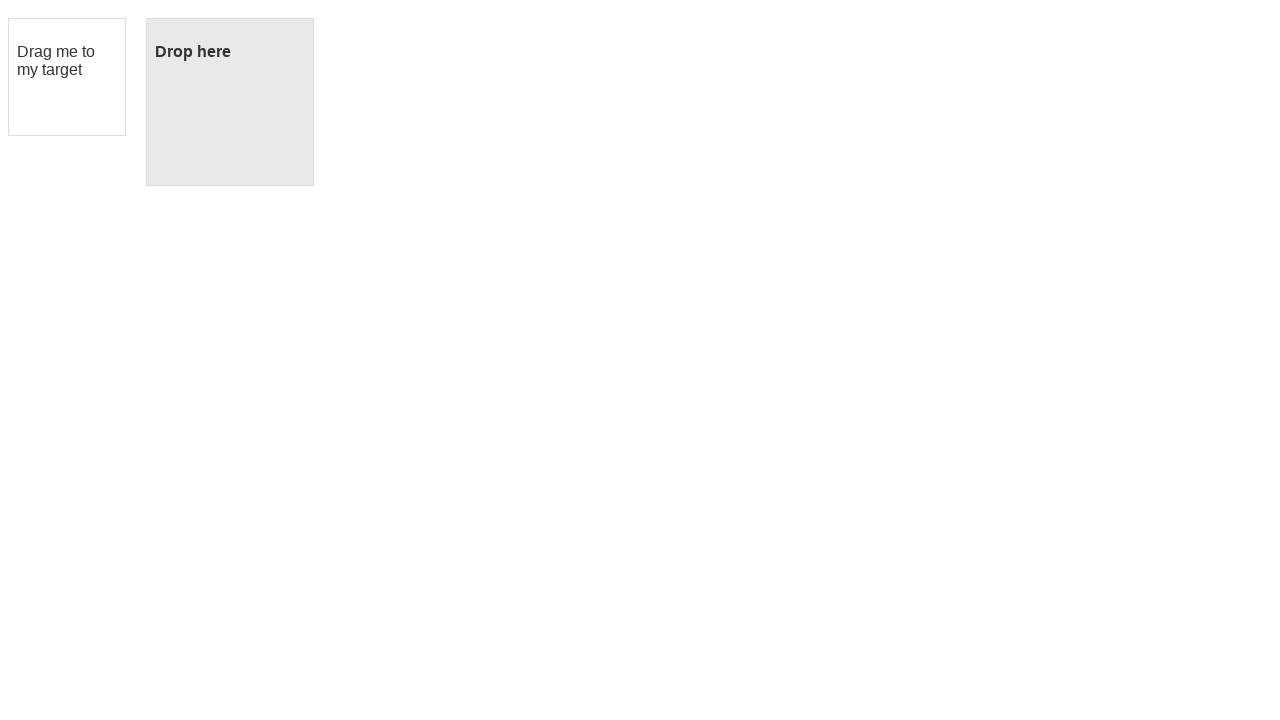

Calculated center points for draggable and droppable elements
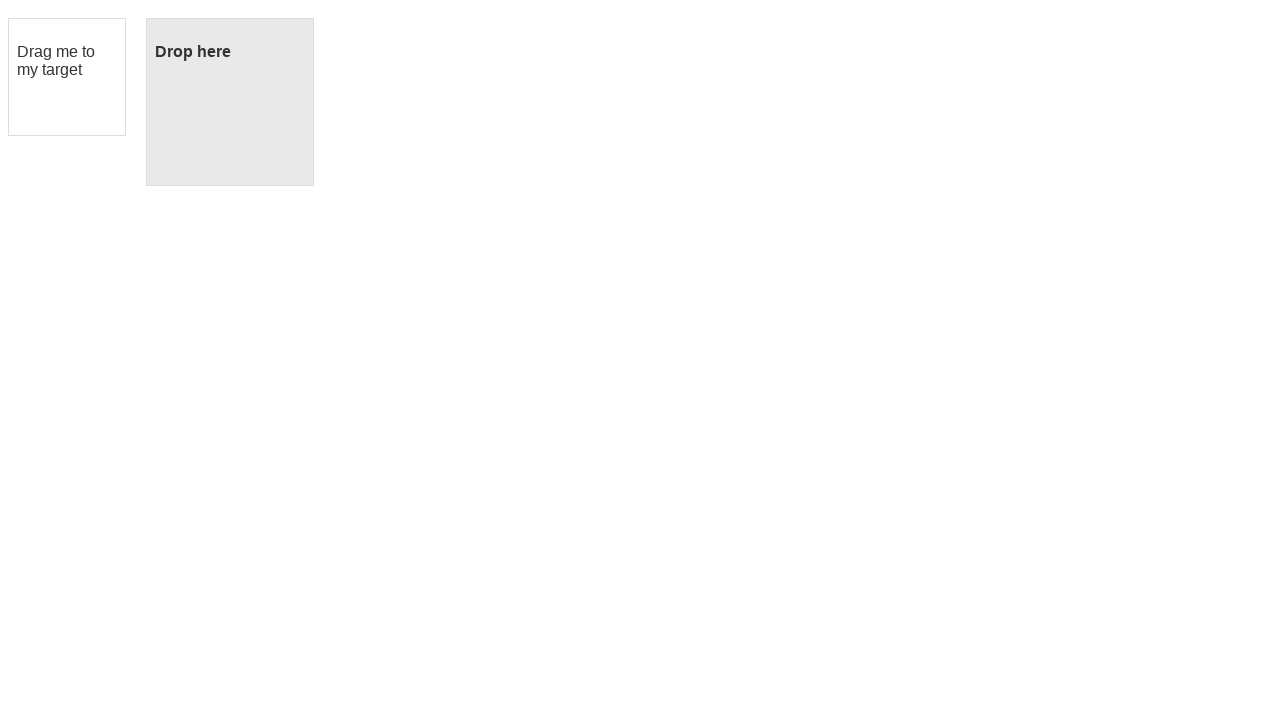

Moved mouse to center of draggable element at (67, 77)
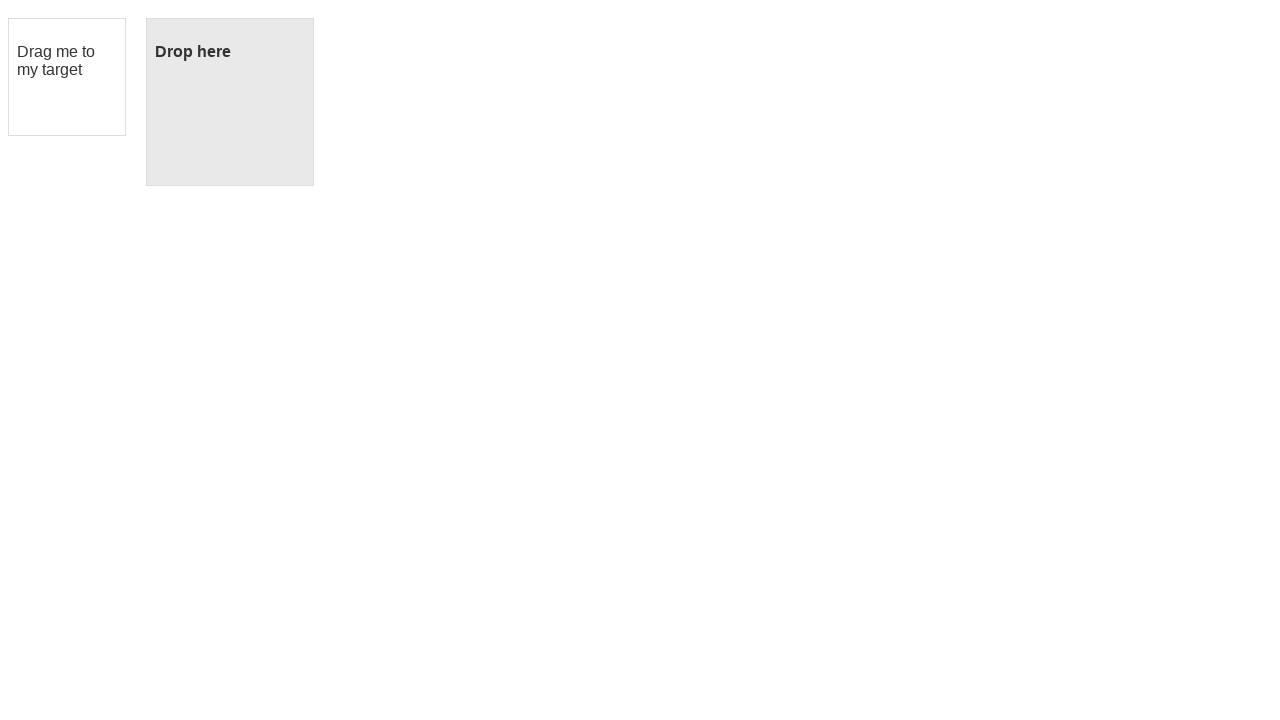

Pressed mouse button down to initiate drag at (67, 77)
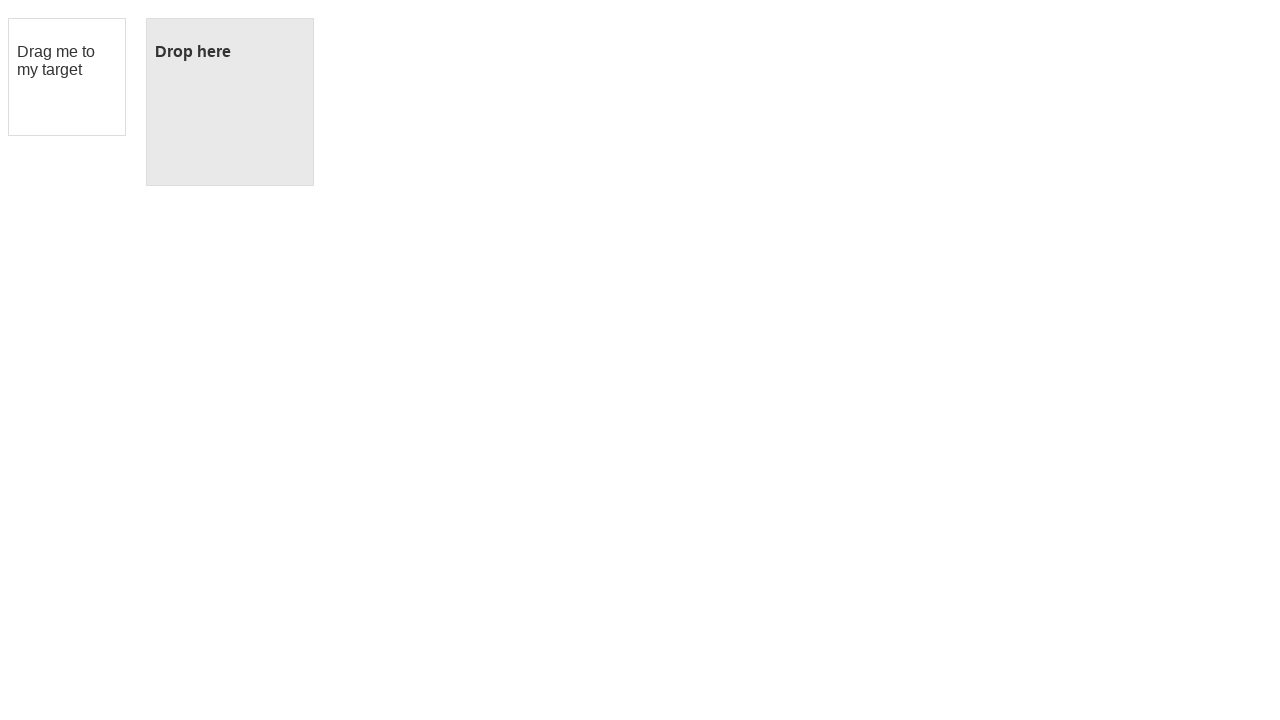

Dragged element to center of droppable target at (230, 102)
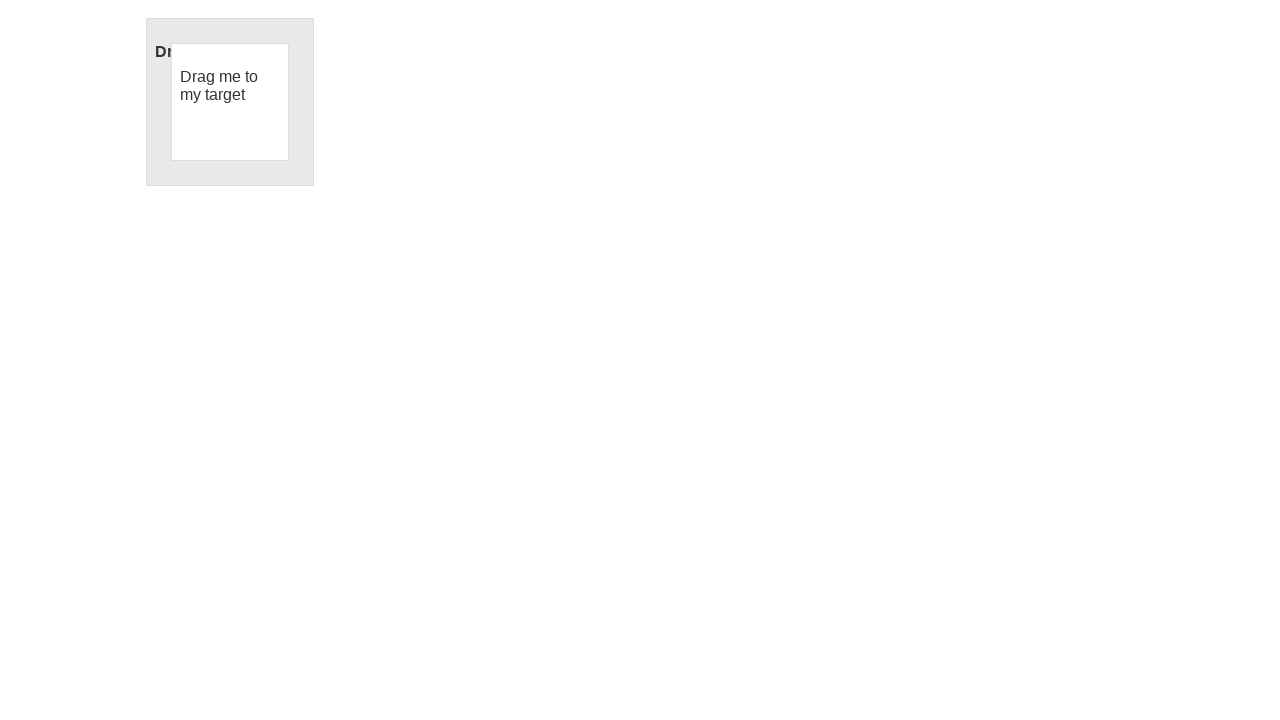

Released mouse button to complete drop action at (230, 102)
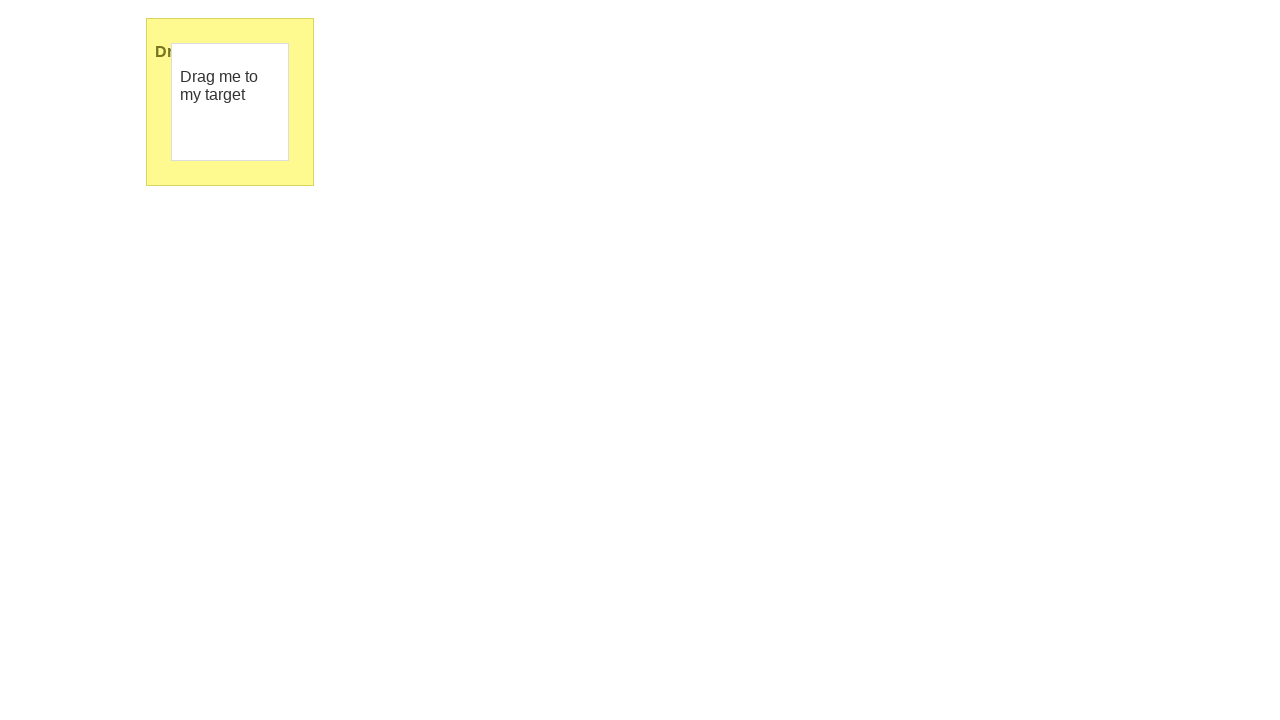

Verified drop was successful - droppable element now shows 'Dropped!' text
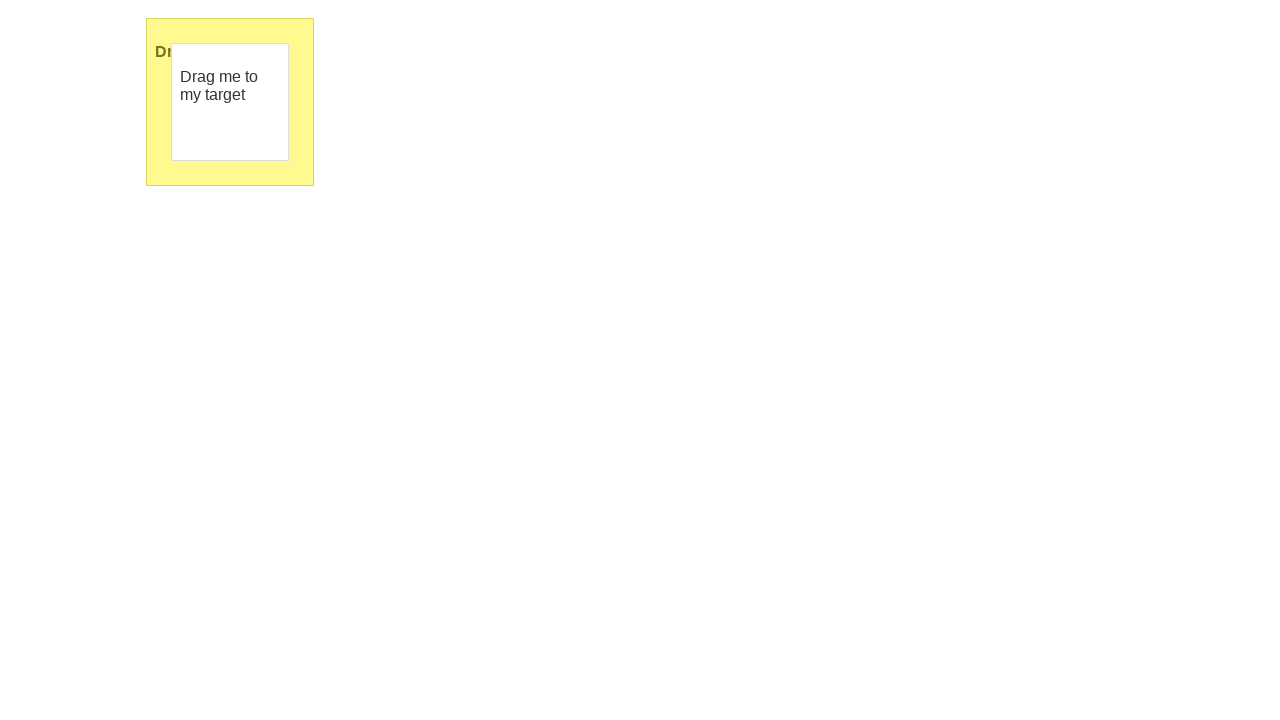

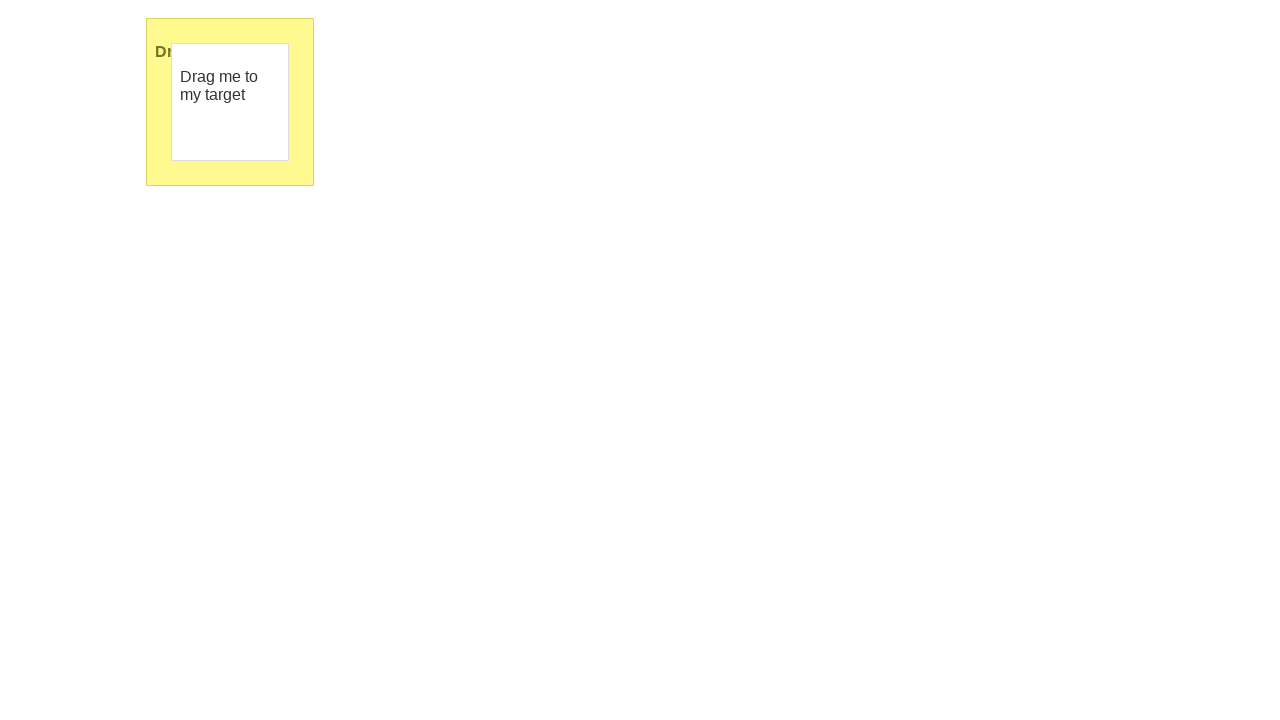